Tests bus ticket booking form by filling source and destination cities and setting travel date

Starting URL: https://www.abhibus.com/bus-ticket-booking

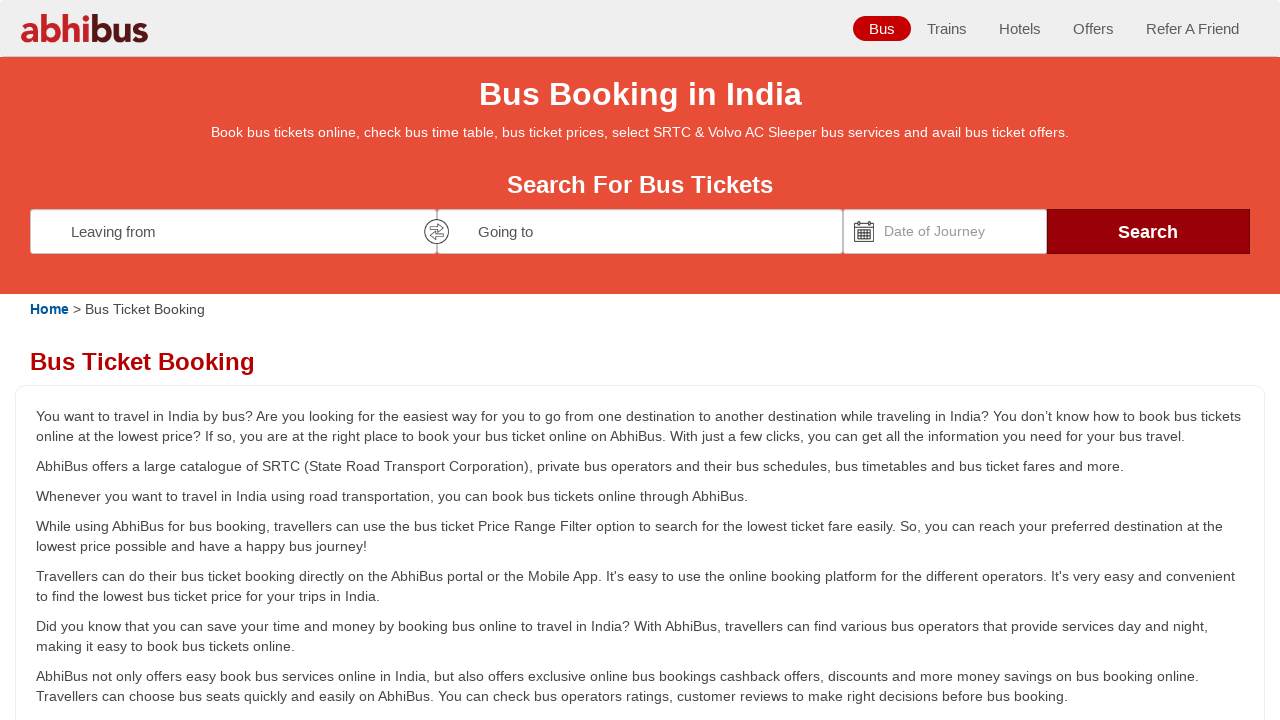

Filled source city field with 'New Orleans' on #source
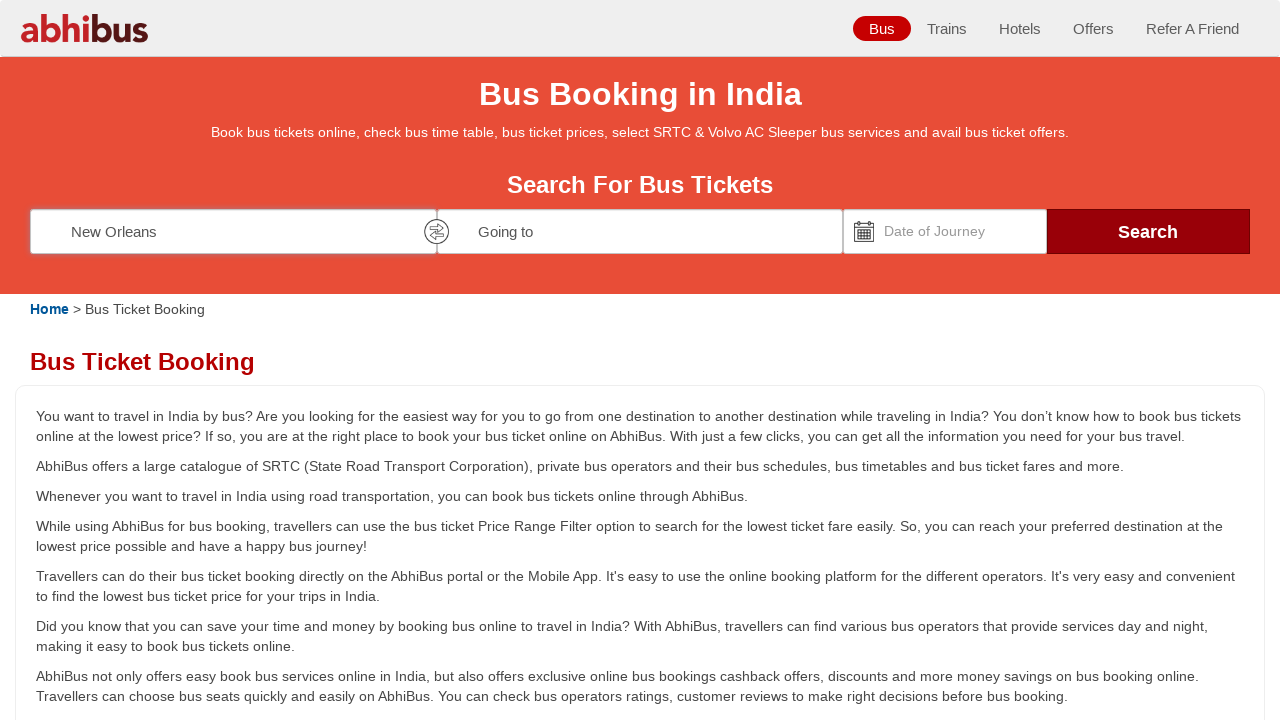

Filled destination city field with 'Mystic Falls' on #destination
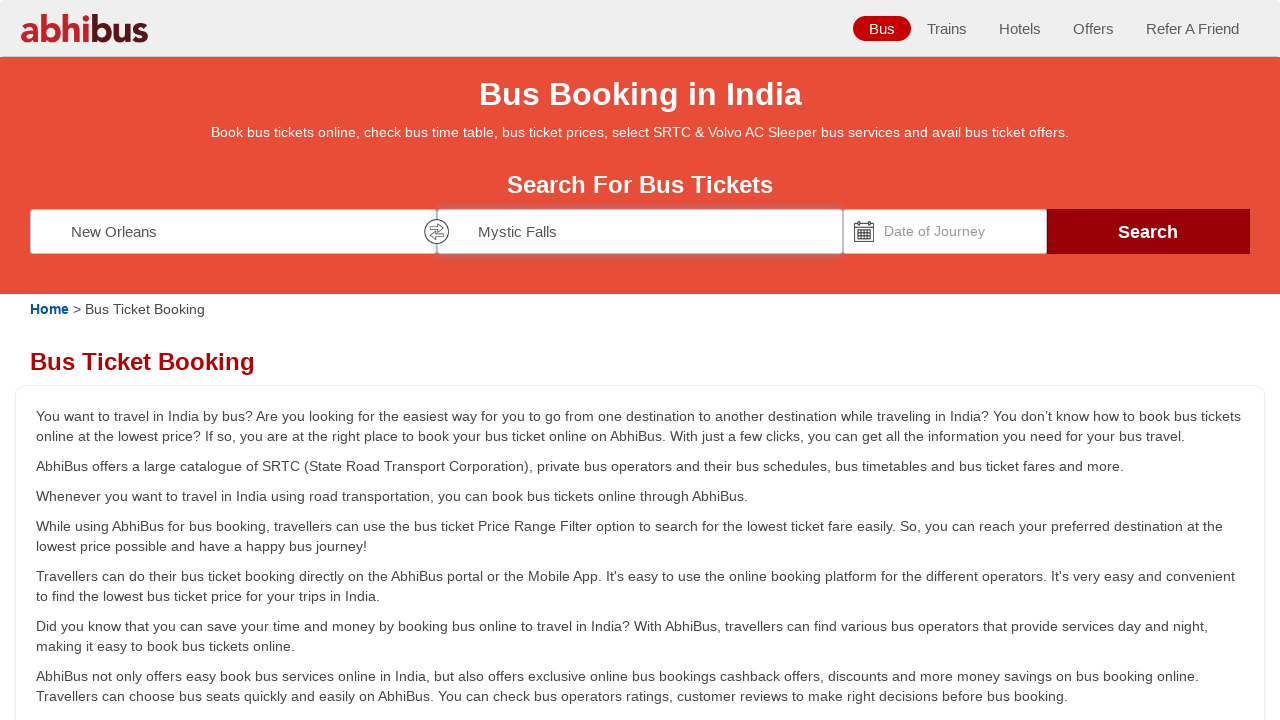

Set travel date to 30/04/2023 using JavaScript
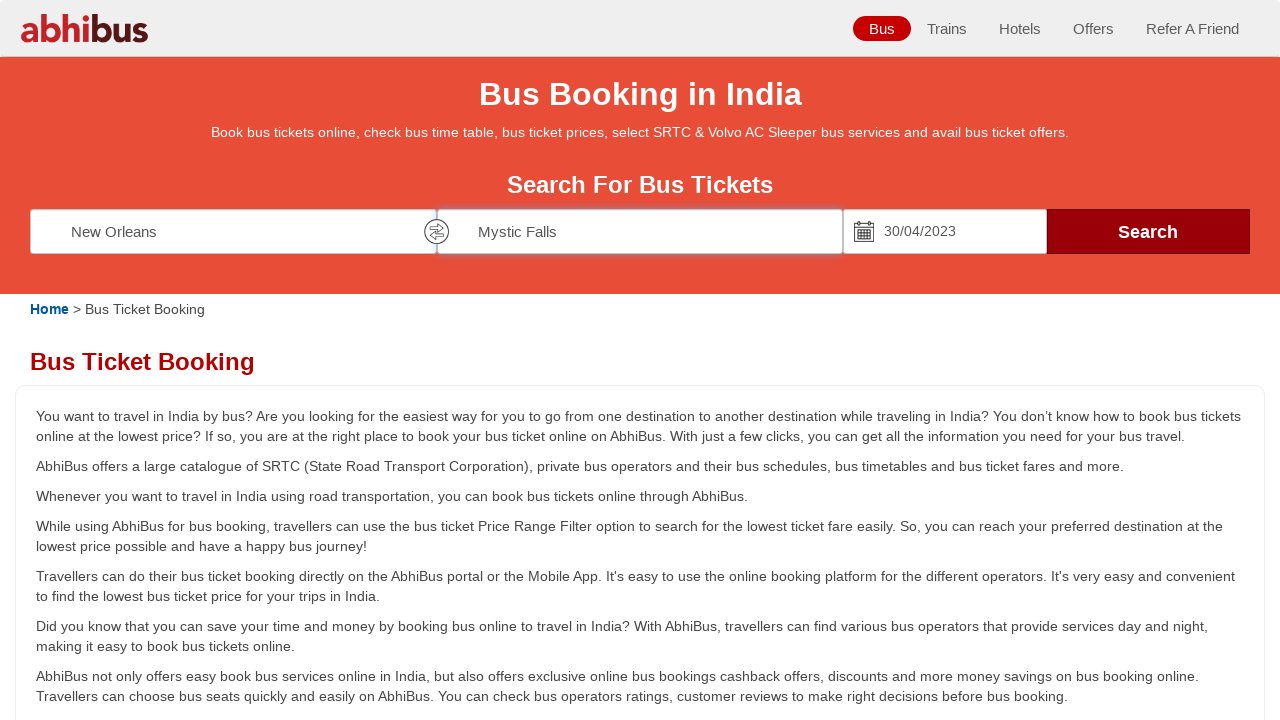

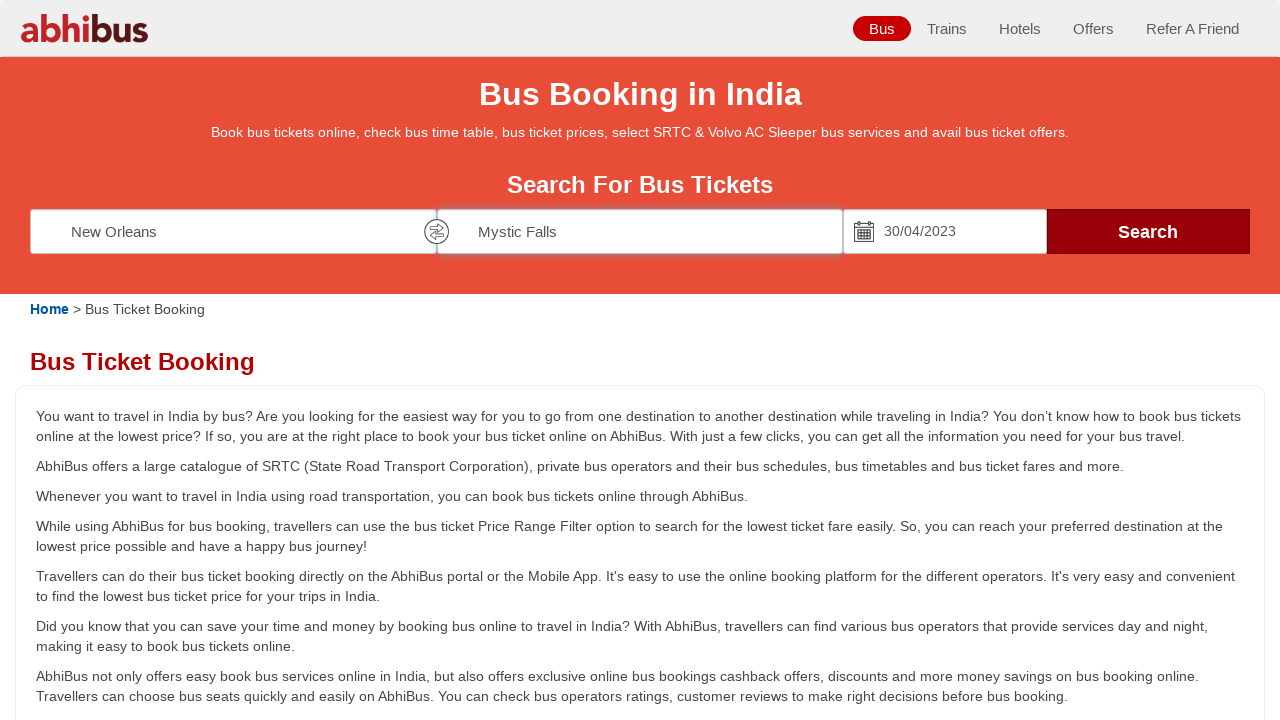